Tests that all required field errors are displayed when submitting the form with only the terms checkbox checked and all other fields empty.

Starting URL: https://dashboard.melaka.app/register

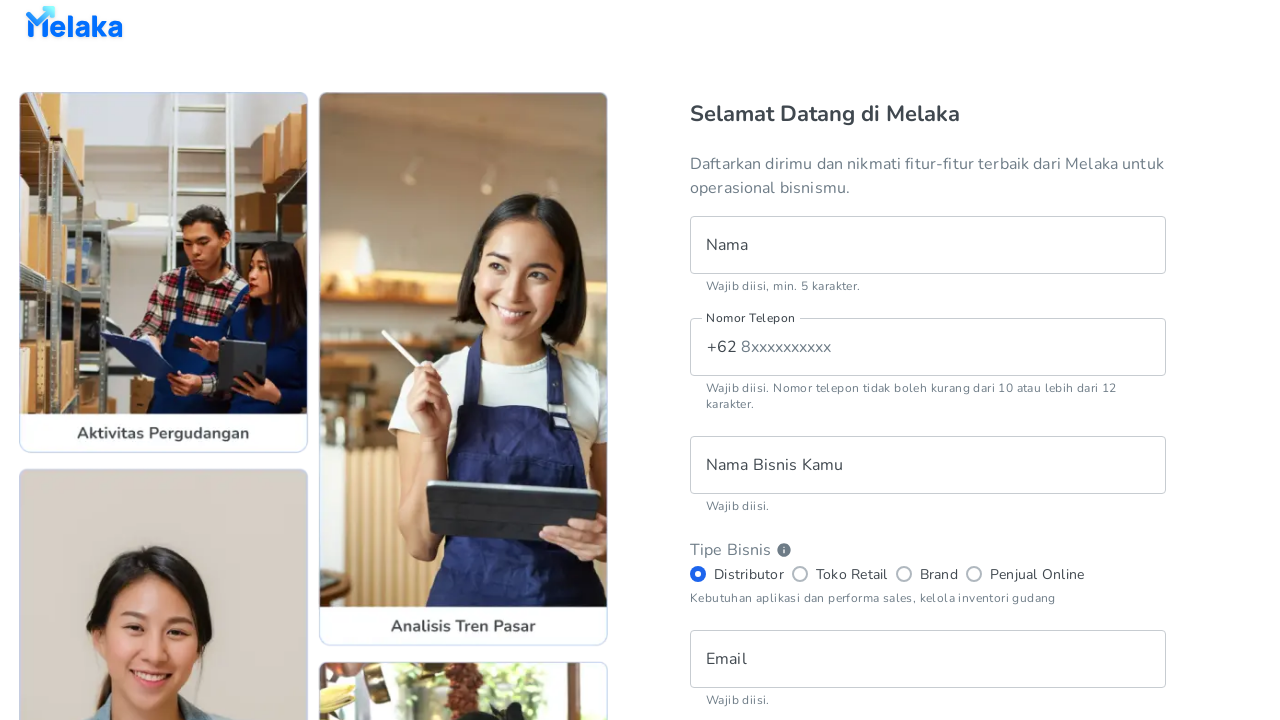

Checked terms and conditions checkbox at (700, 502) on internal:testid=[data-testid="register__checkbox__tnc"s]
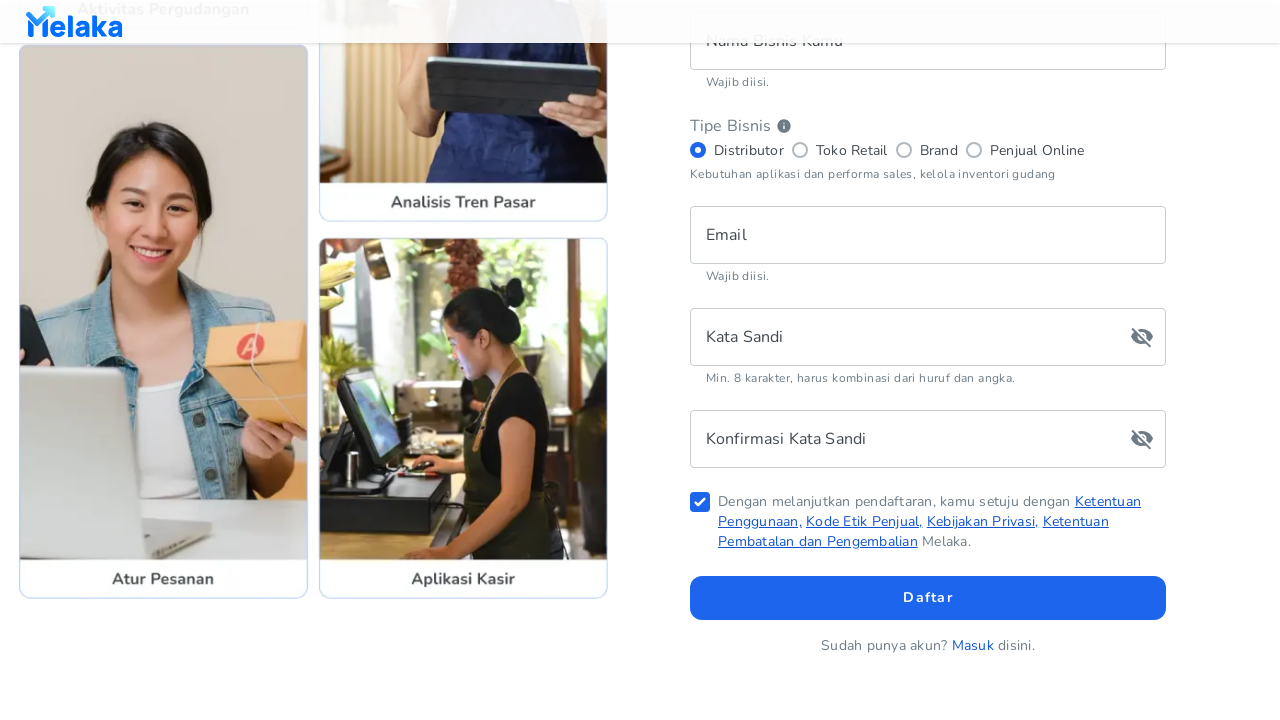

Clicked sign up button to submit form with only checkbox checked at (928, 598) on internal:testid=[data-testid="register__button__sign-up"s]
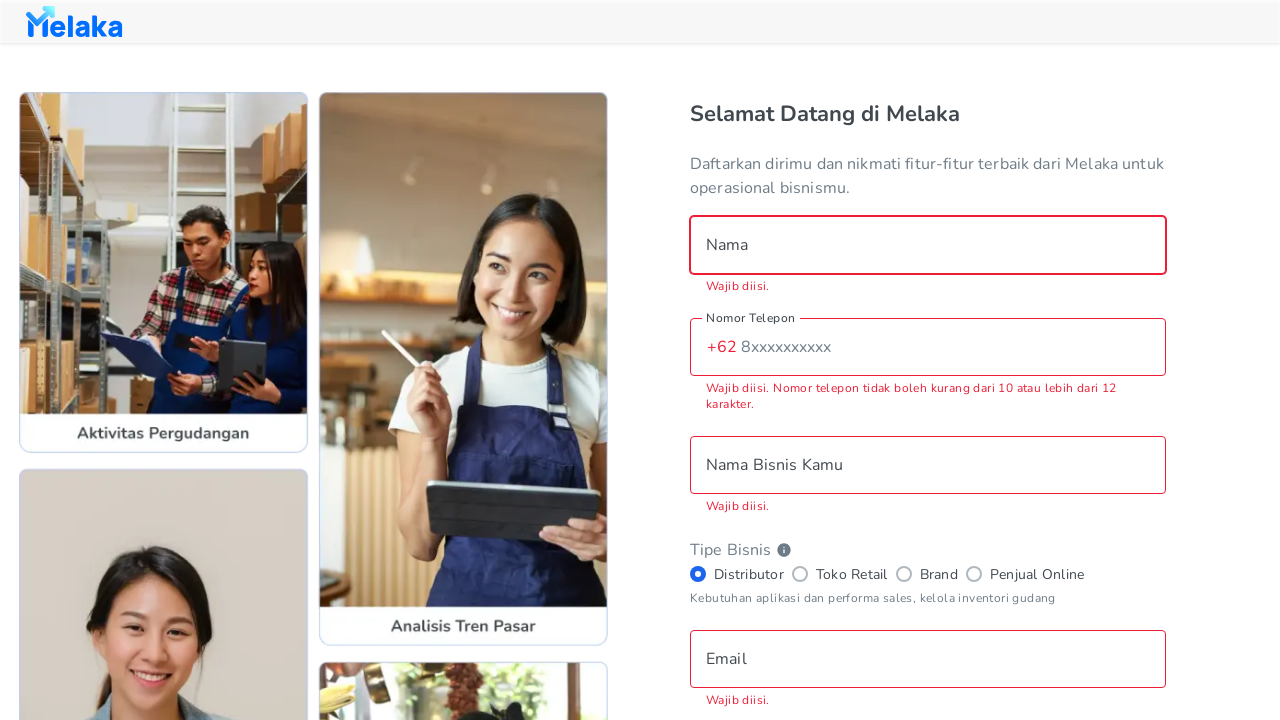

Name field error message appeared
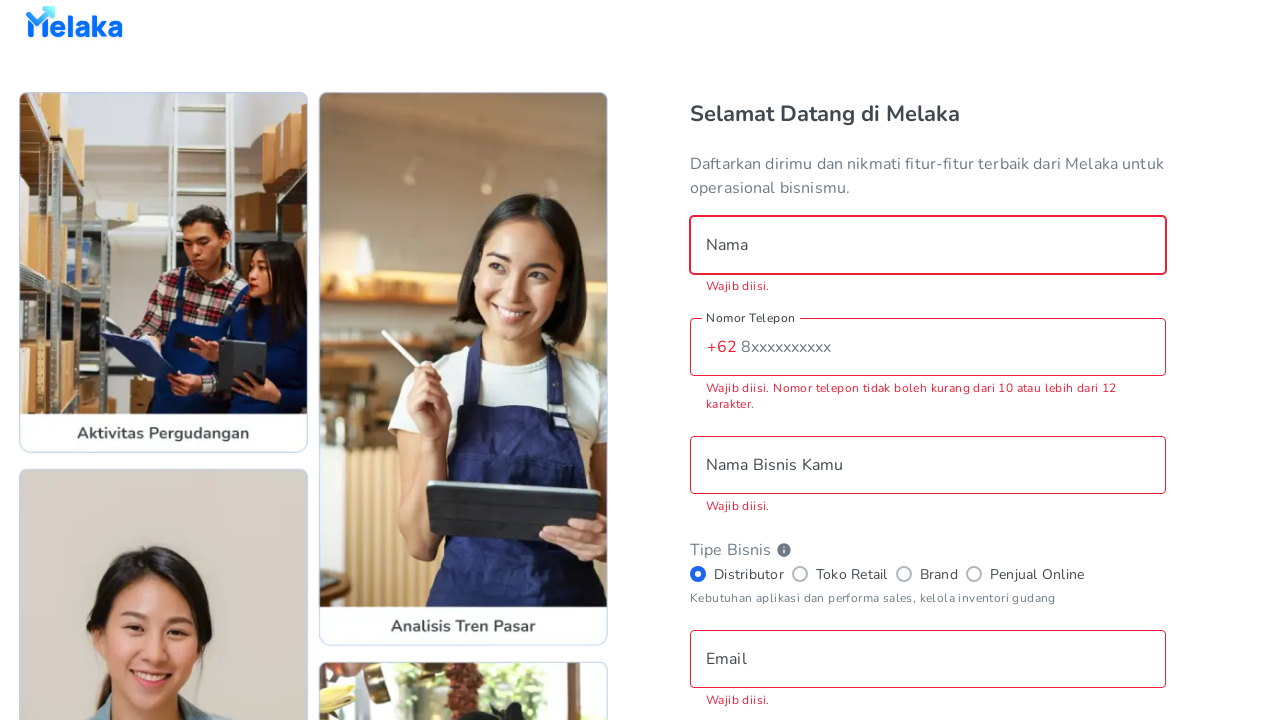

Phone number field error message appeared
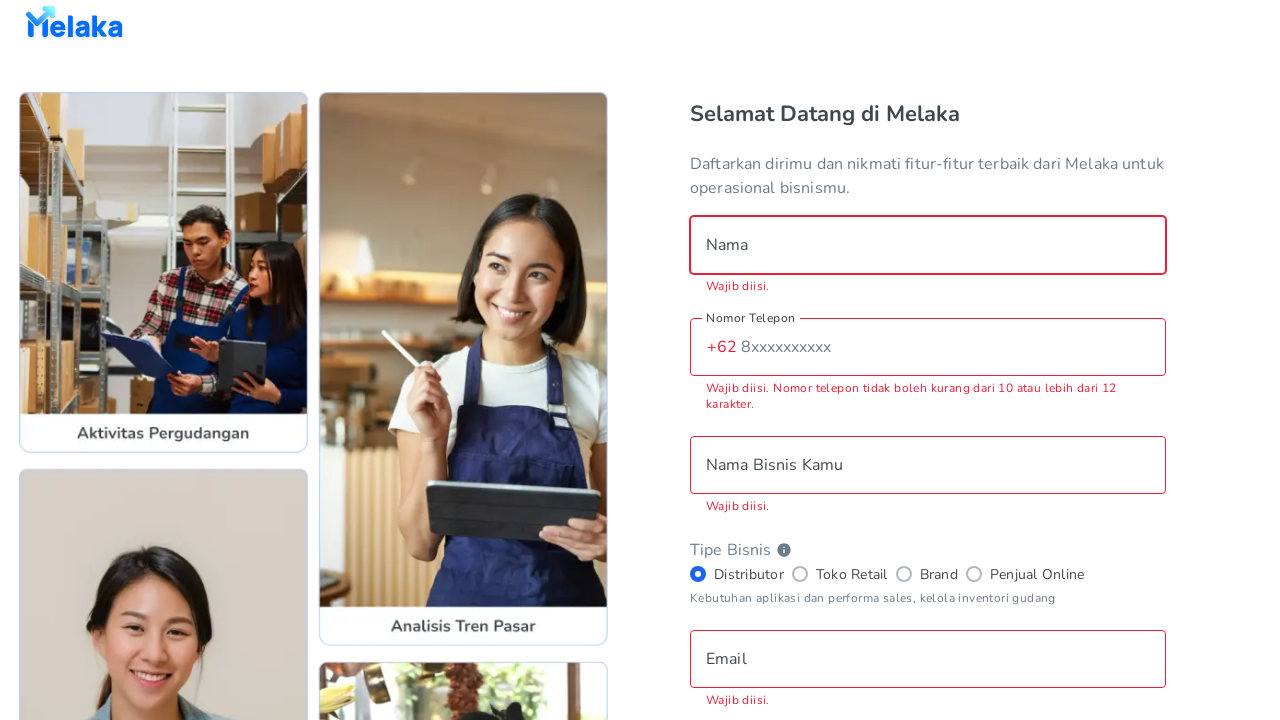

Business name field error message appeared
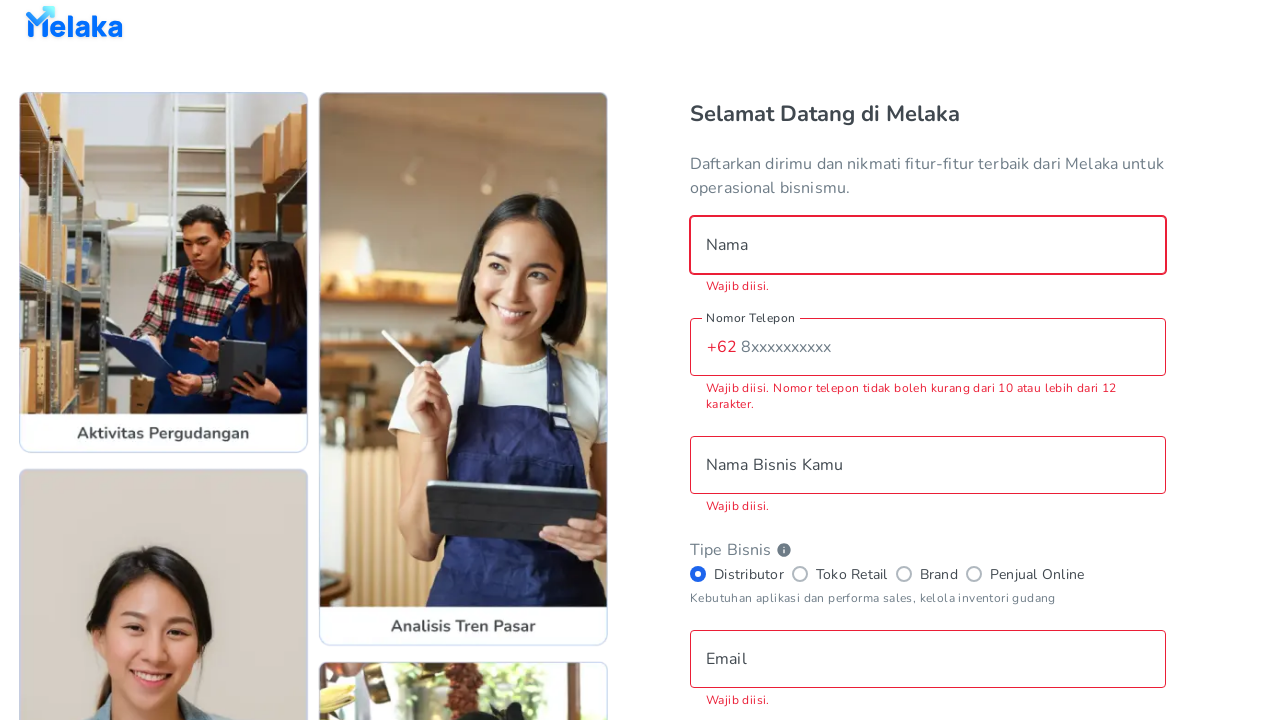

Email field error message appeared
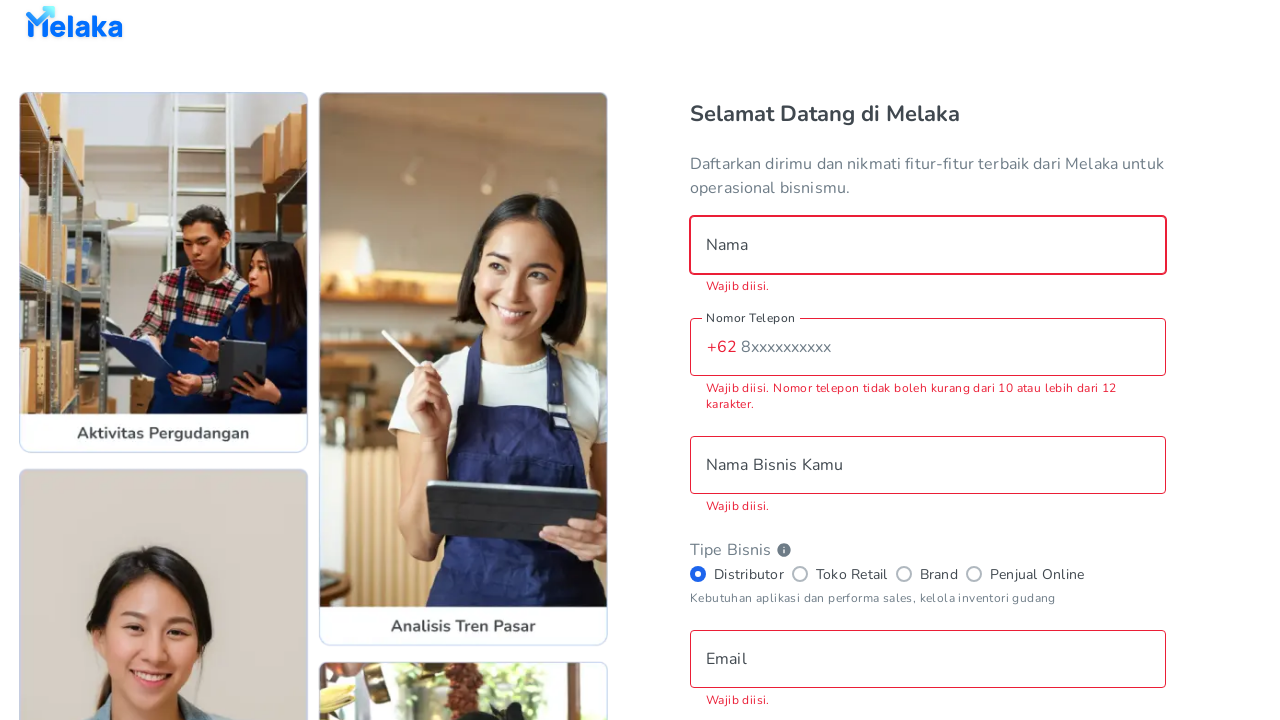

Password field error message appeared
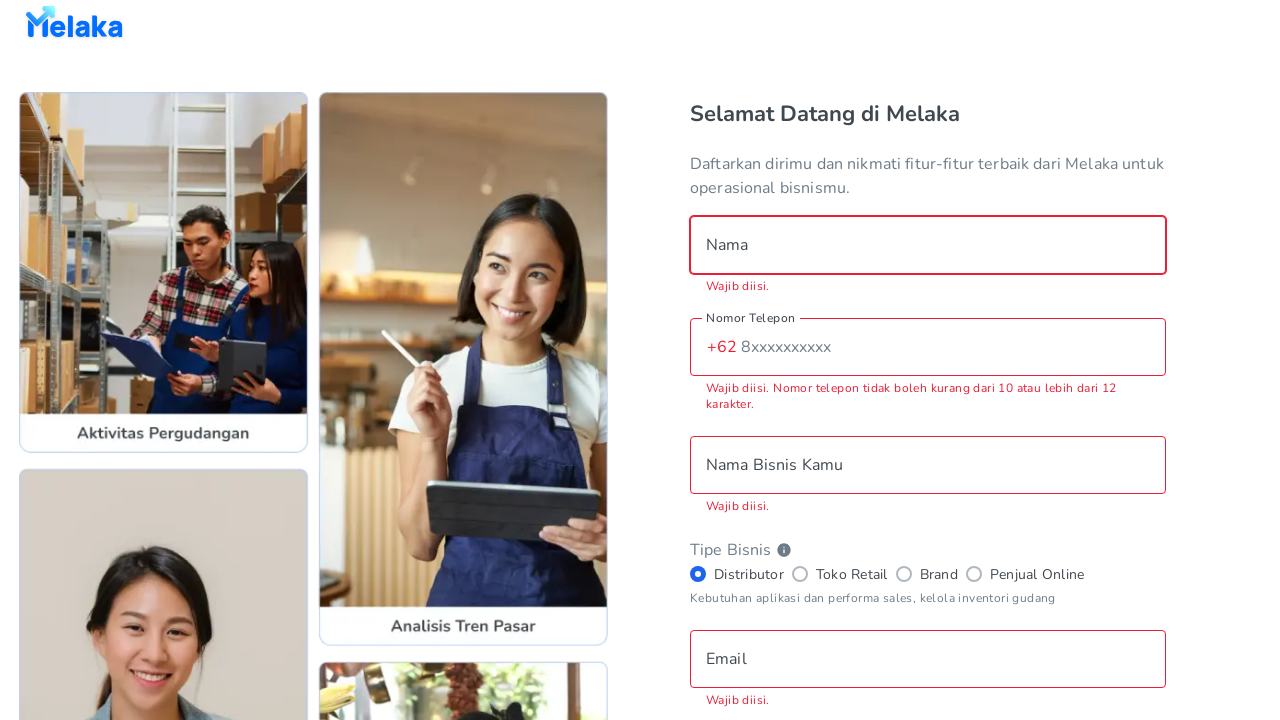

Confirm password field error message appeared - all required field errors displayed
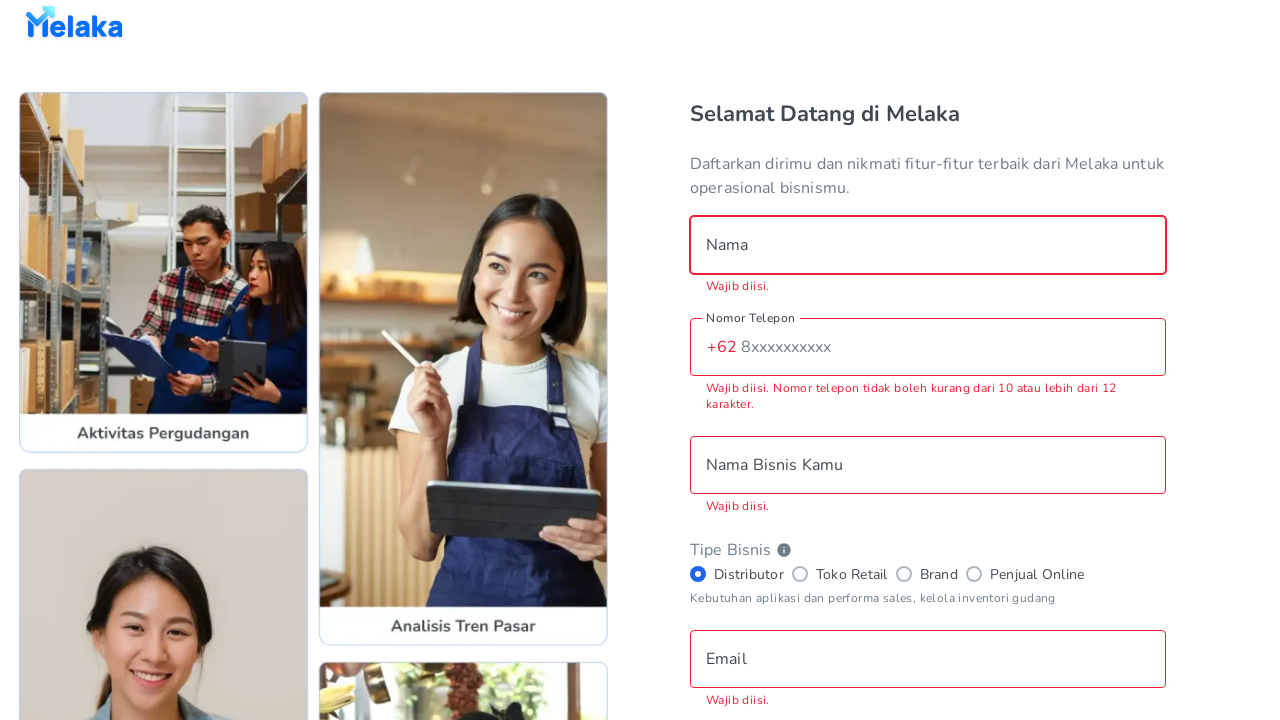

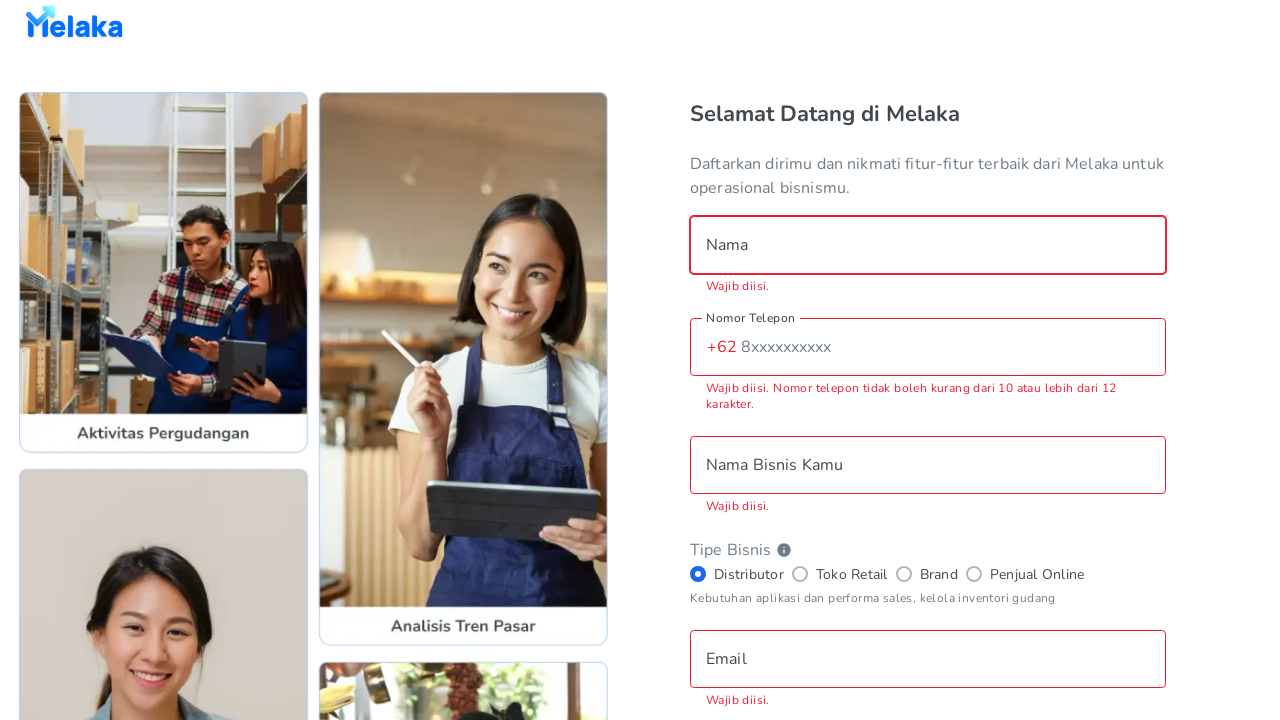